Tests the slow calculator's subtraction functionality by calculating 10 - 3 and verifying the result equals 7

Starting URL: https://bonigarcia.dev/selenium-webdriver-java/slow-calculator.html

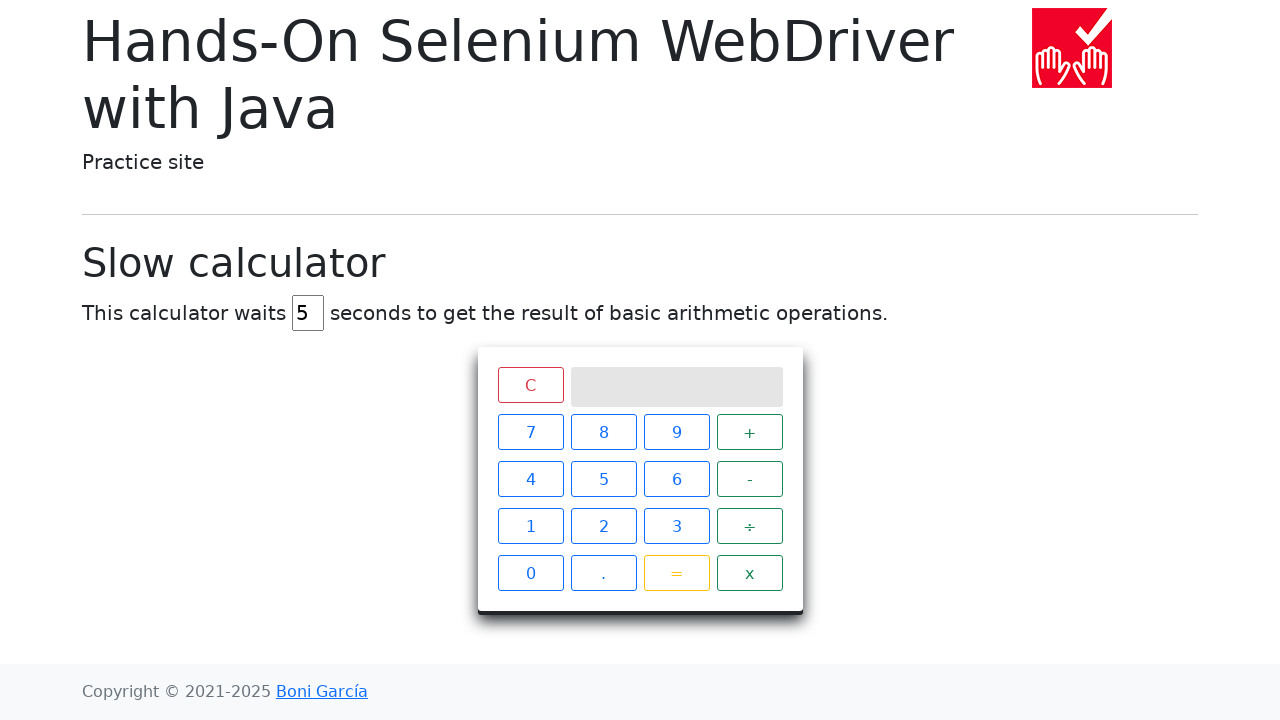

Clicked clear/reset button at (530, 385) on xpath=//span[@class='clear btn btn-outline-danger']
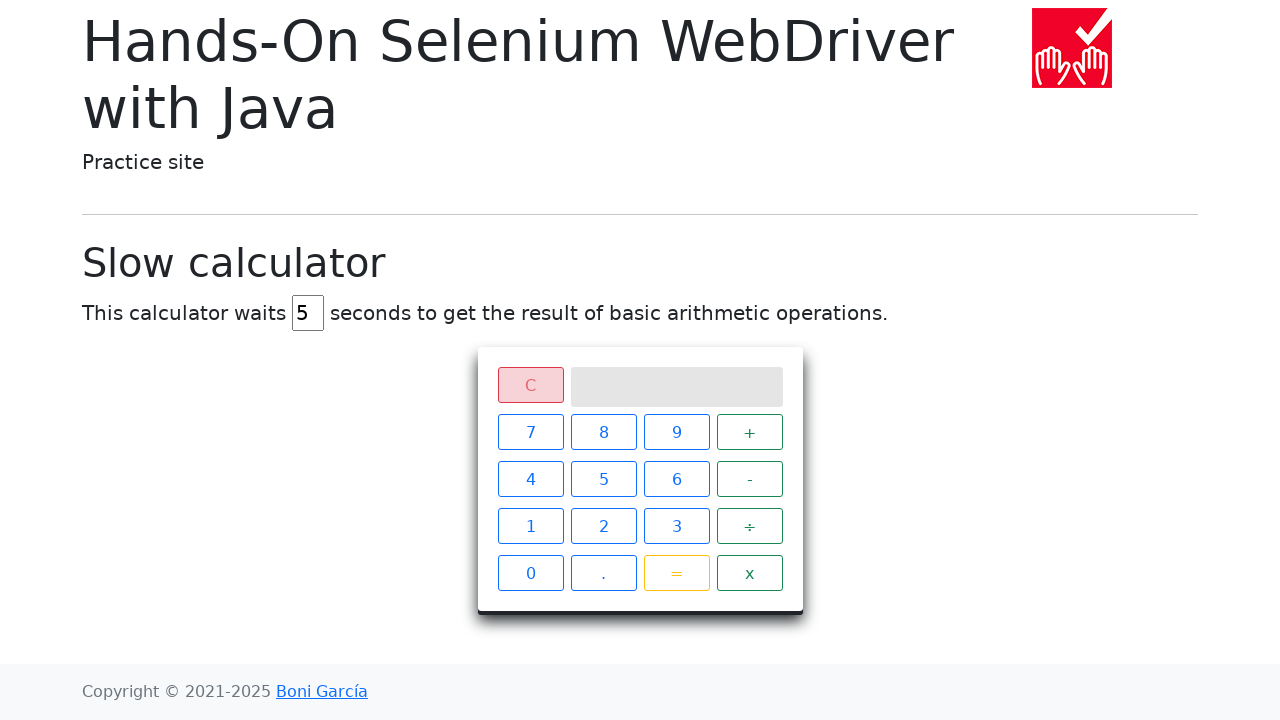

Pressed number 1 at (530, 526) on xpath=//span[contains(@class, 'btn btn-outline-primary') and text()='1']
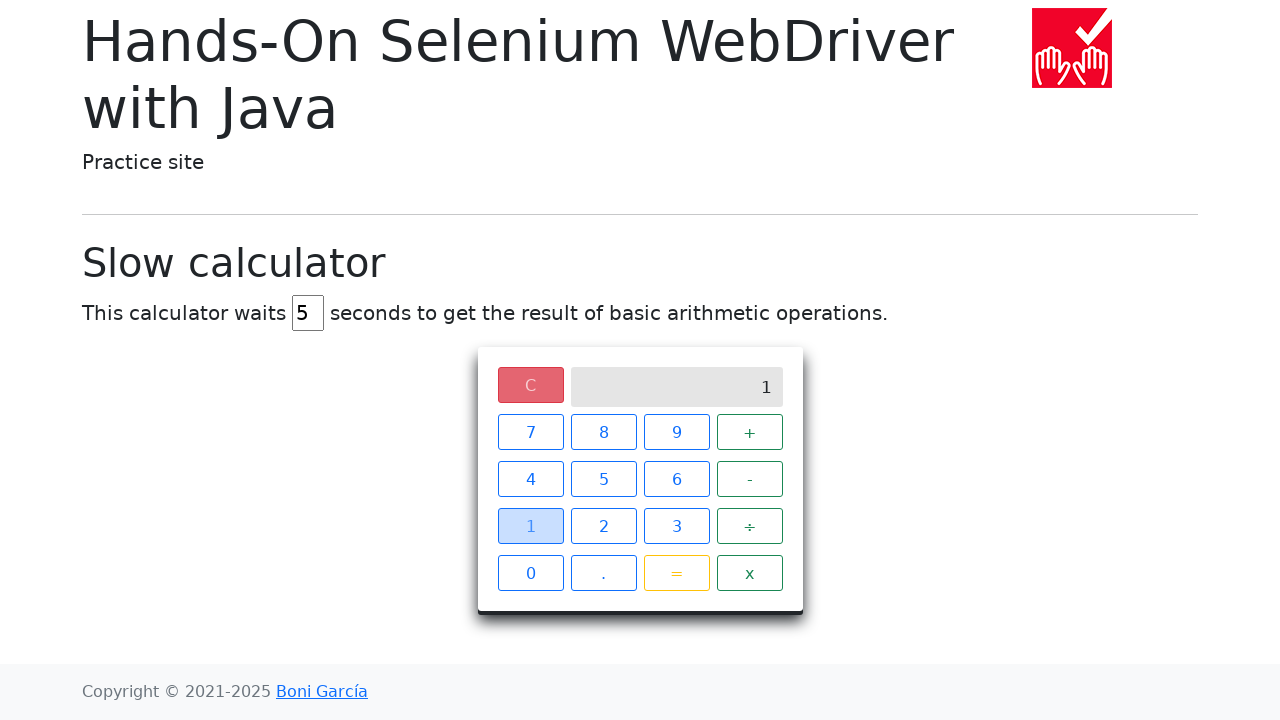

Pressed number 0 at (530, 573) on xpath=//span[contains(@class, 'btn btn-outline-primary') and text()='0']
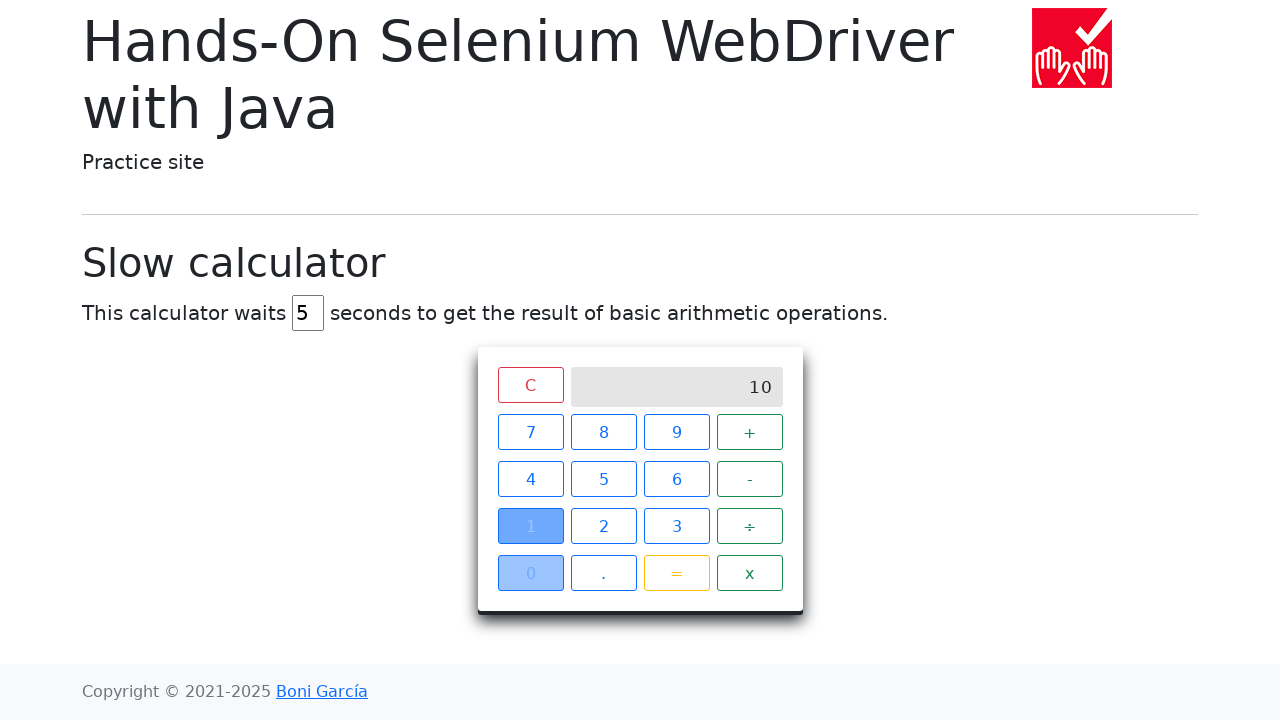

Pressed subtract operator at (750, 479) on xpath=//span[contains(@class, 'operator btn btn-outline-success') and text()='-'
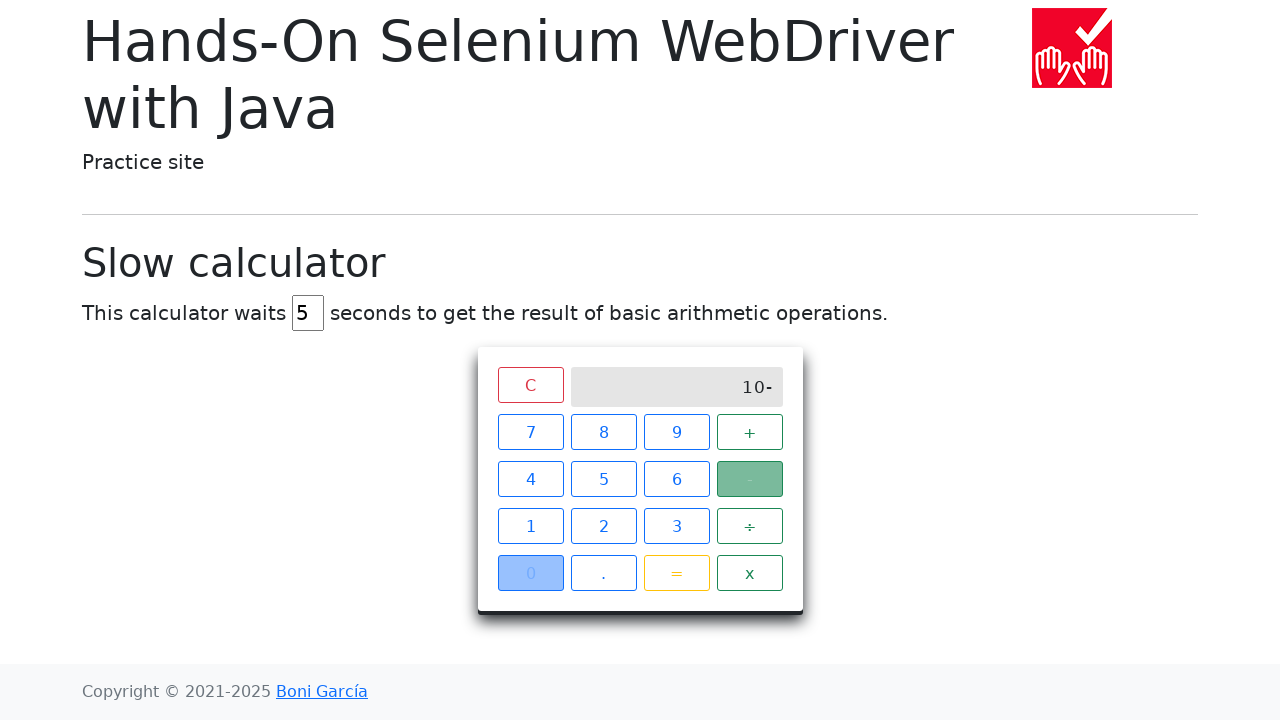

Pressed number 3 at (676, 526) on xpath=//span[contains(@class, 'btn btn-outline-primary') and text()='3']
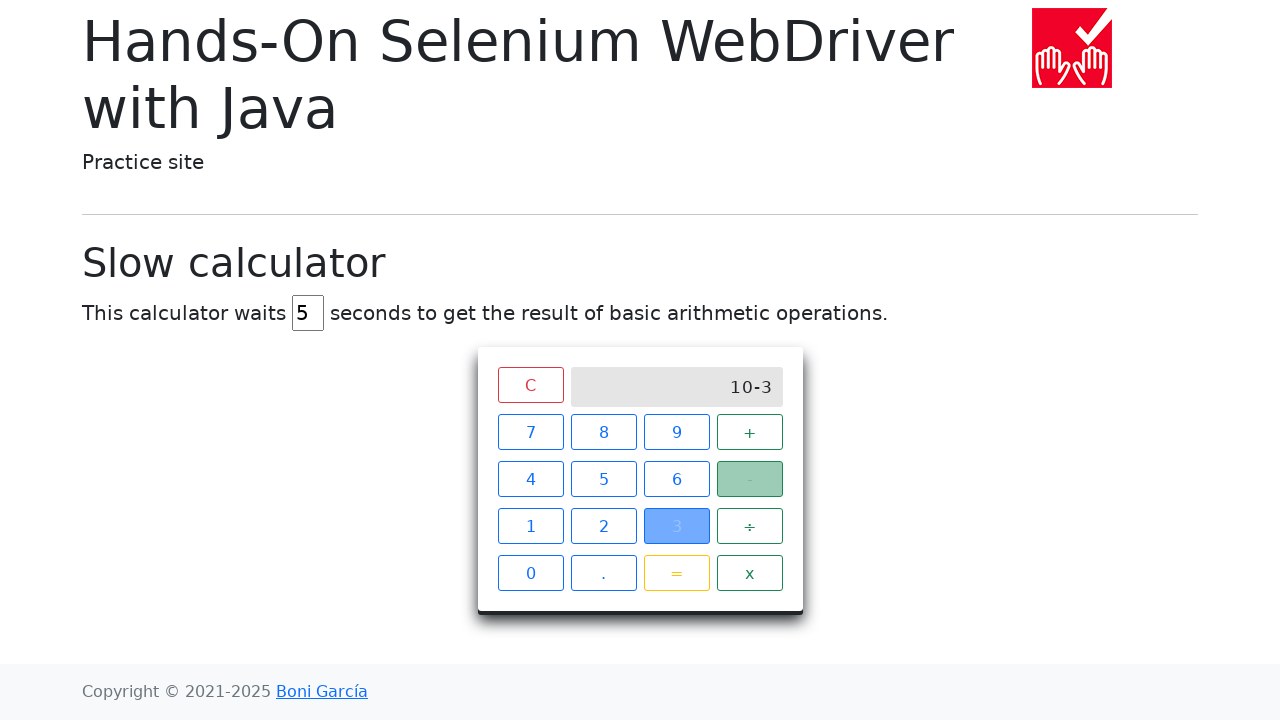

Pressed equals button at (676, 573) on xpath=//span[@class='btn btn-outline-warning']
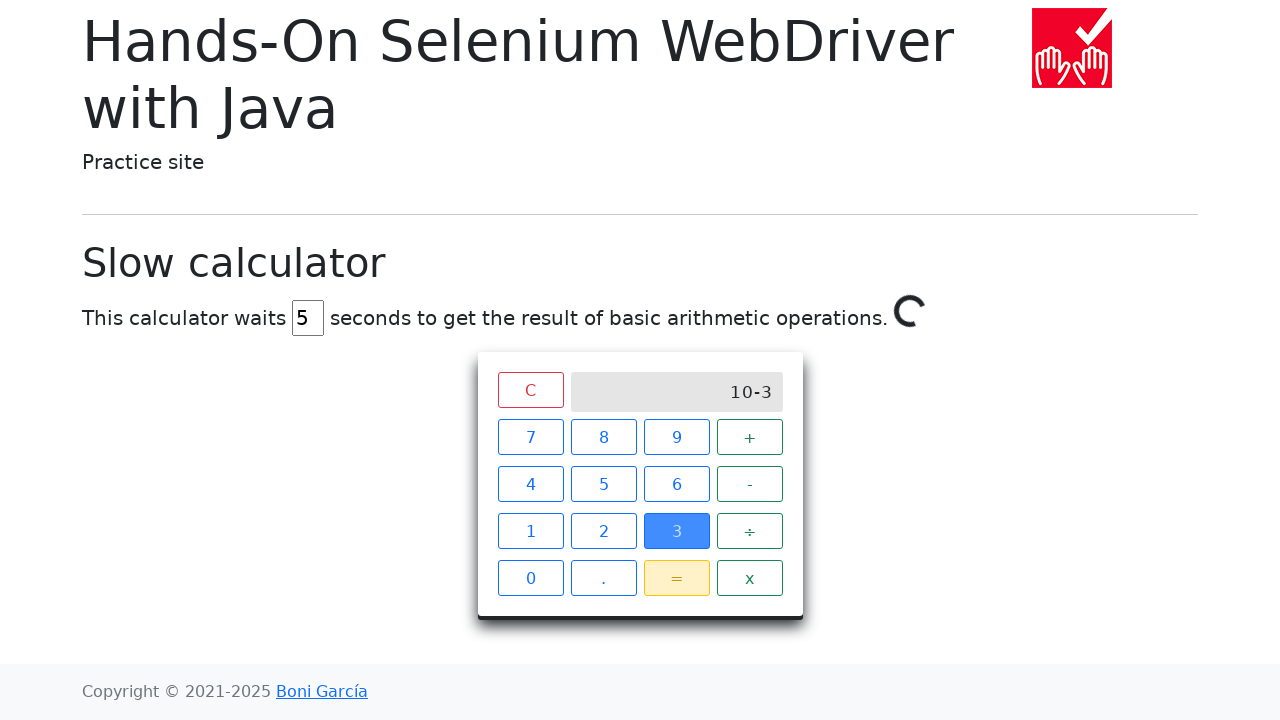

Loading spinner disappeared
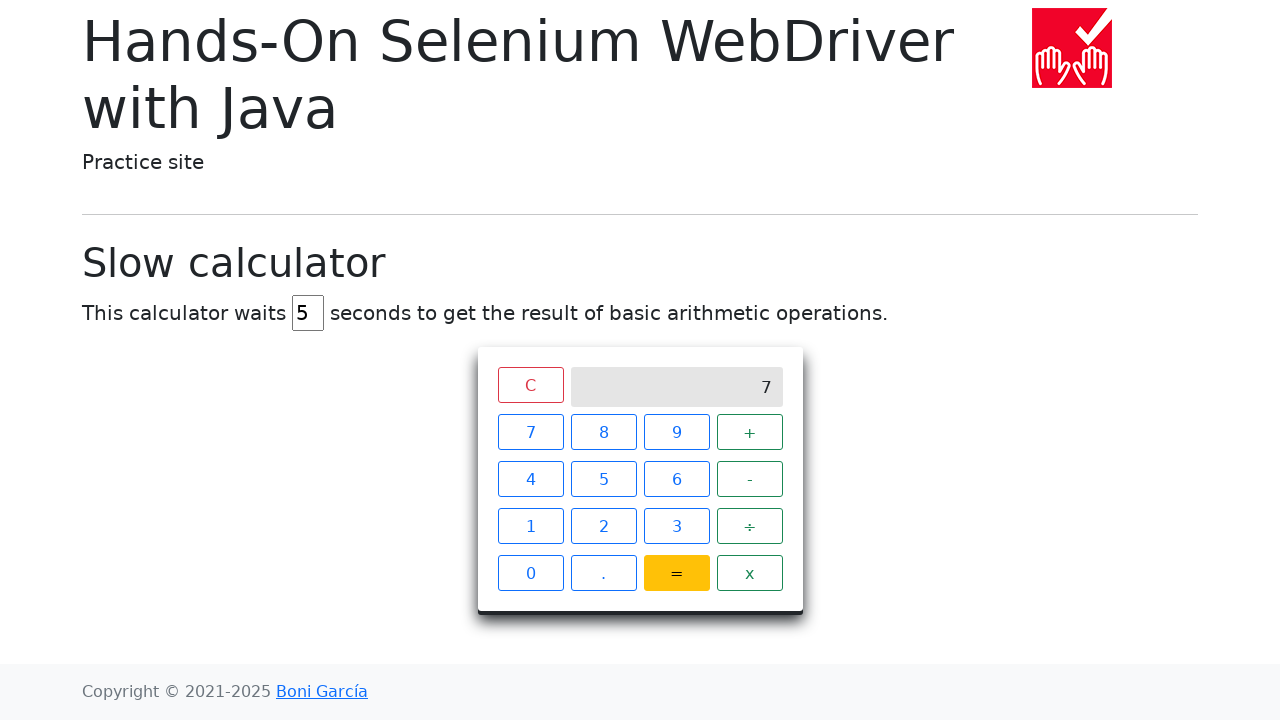

Verified calculator result equals 7 (10 - 3 = 7)
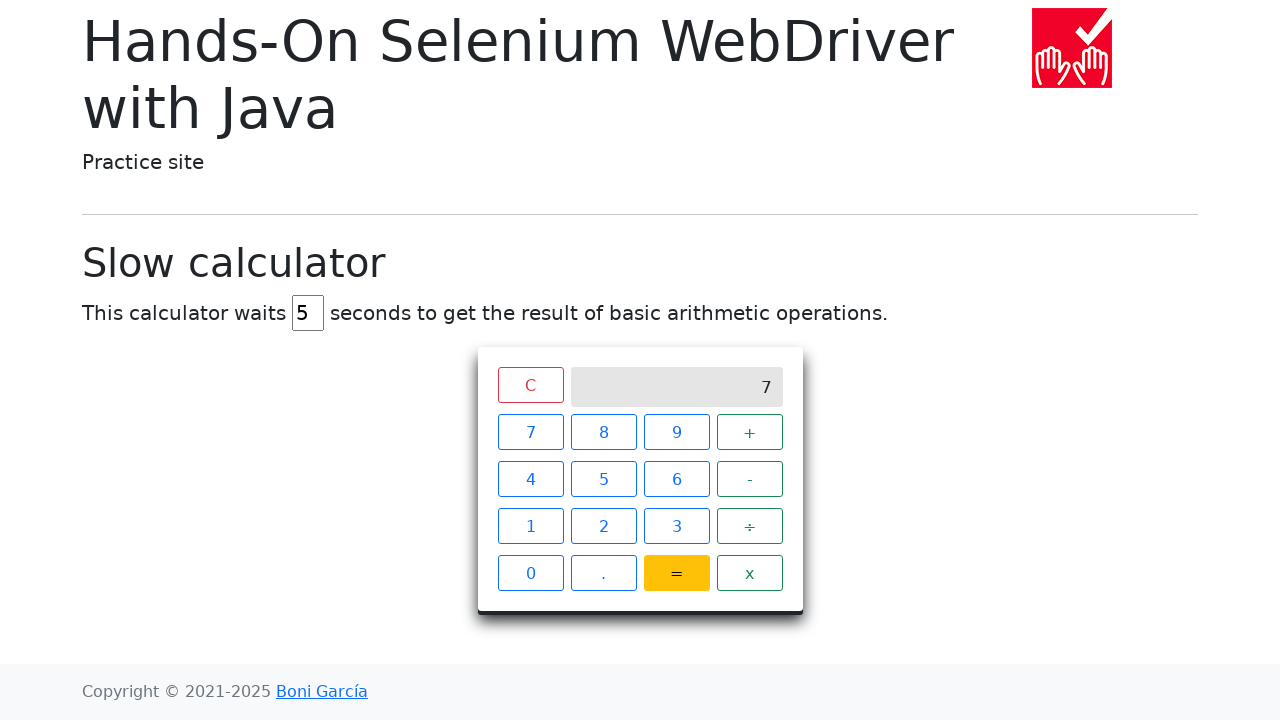

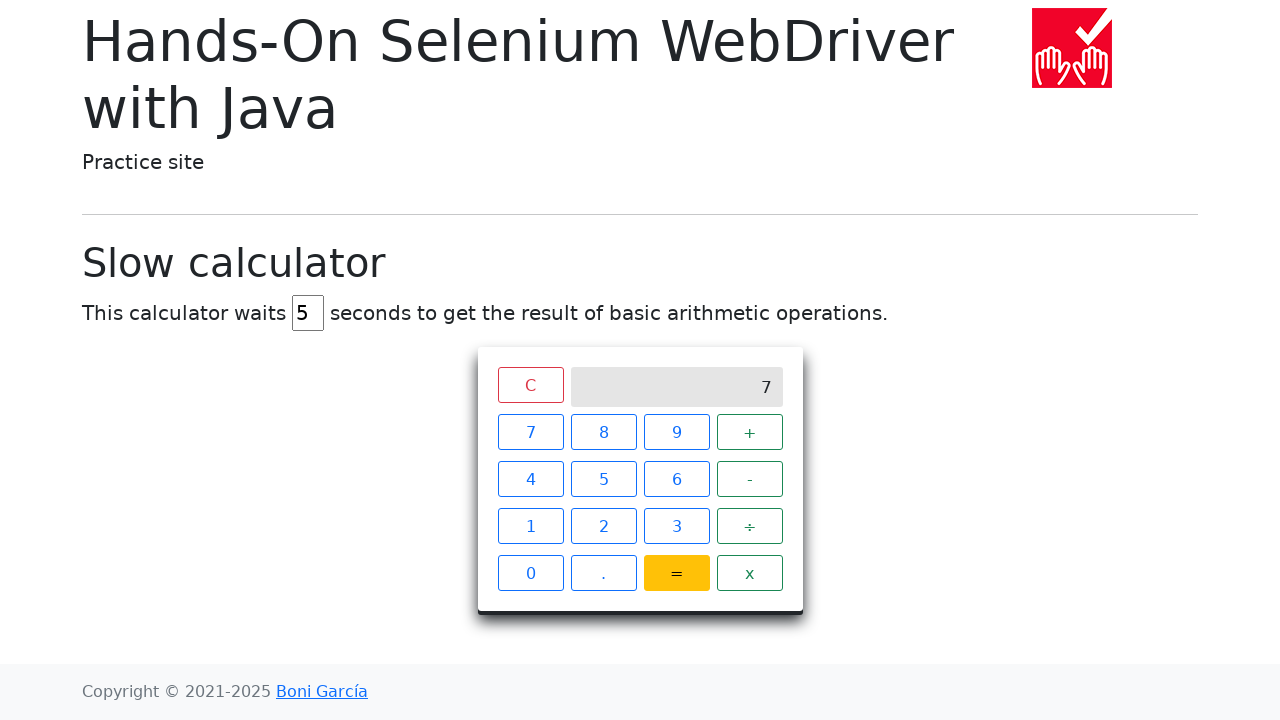